Tests drag and drop functionality on jQuery UI demo page by dragging an element and dropping it onto a target element

Starting URL: https://jqueryui.com/droppable/

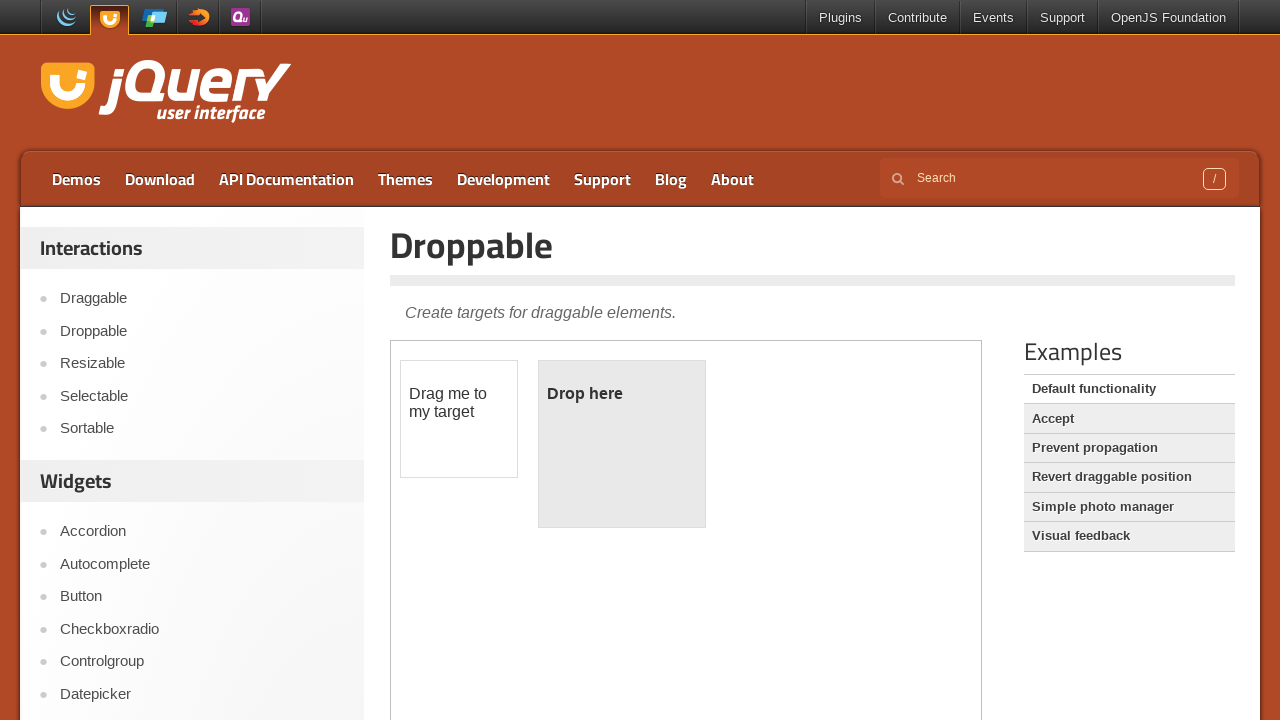

Dragged draggable element onto droppable target within iframe at (622, 444)
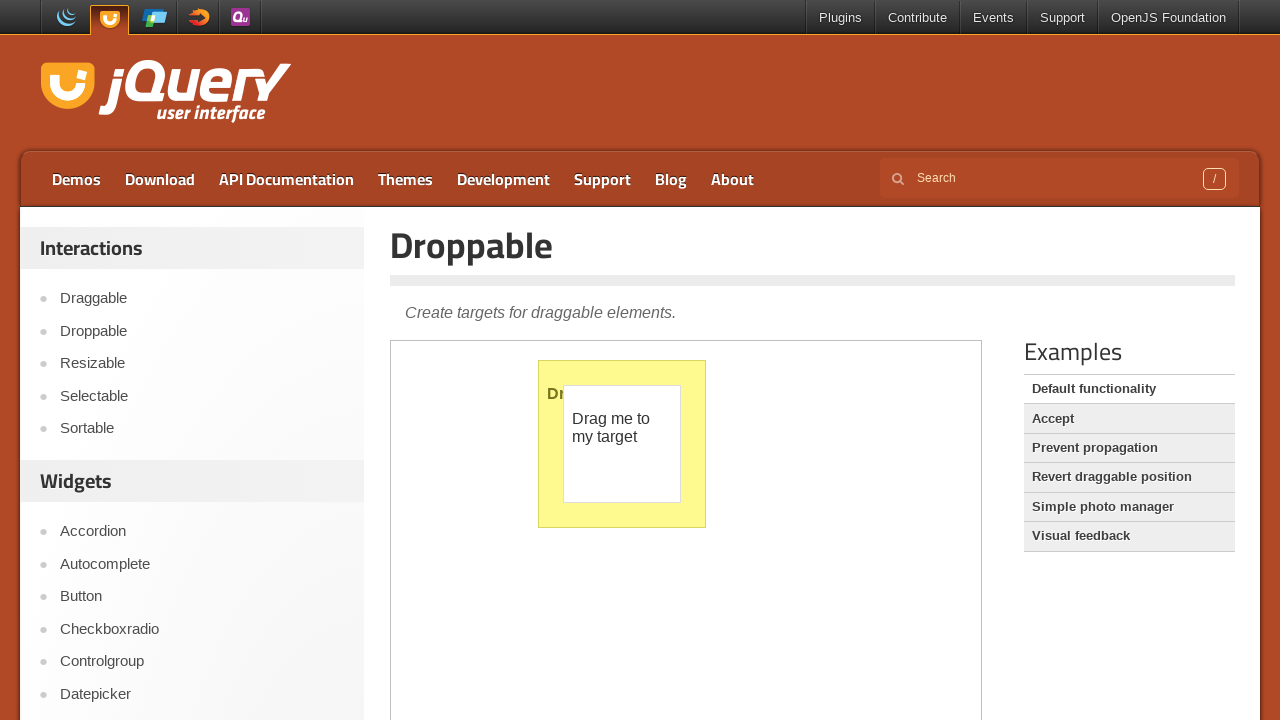

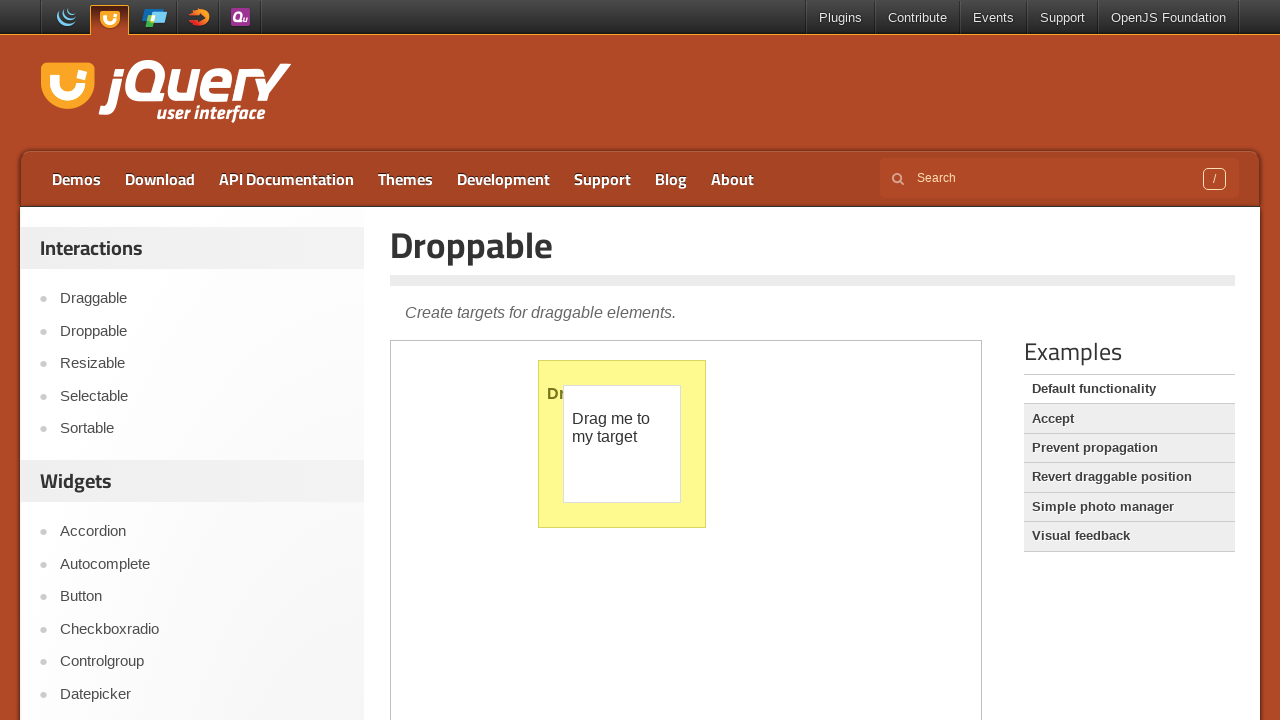